Tests right-click context menu functionality by performing a right-click on a designated area, verifying the alert message, then clicking a link that opens a new tab and verifying the h1 text on the new page.

Starting URL: https://the-internet.herokuapp.com/context_menu

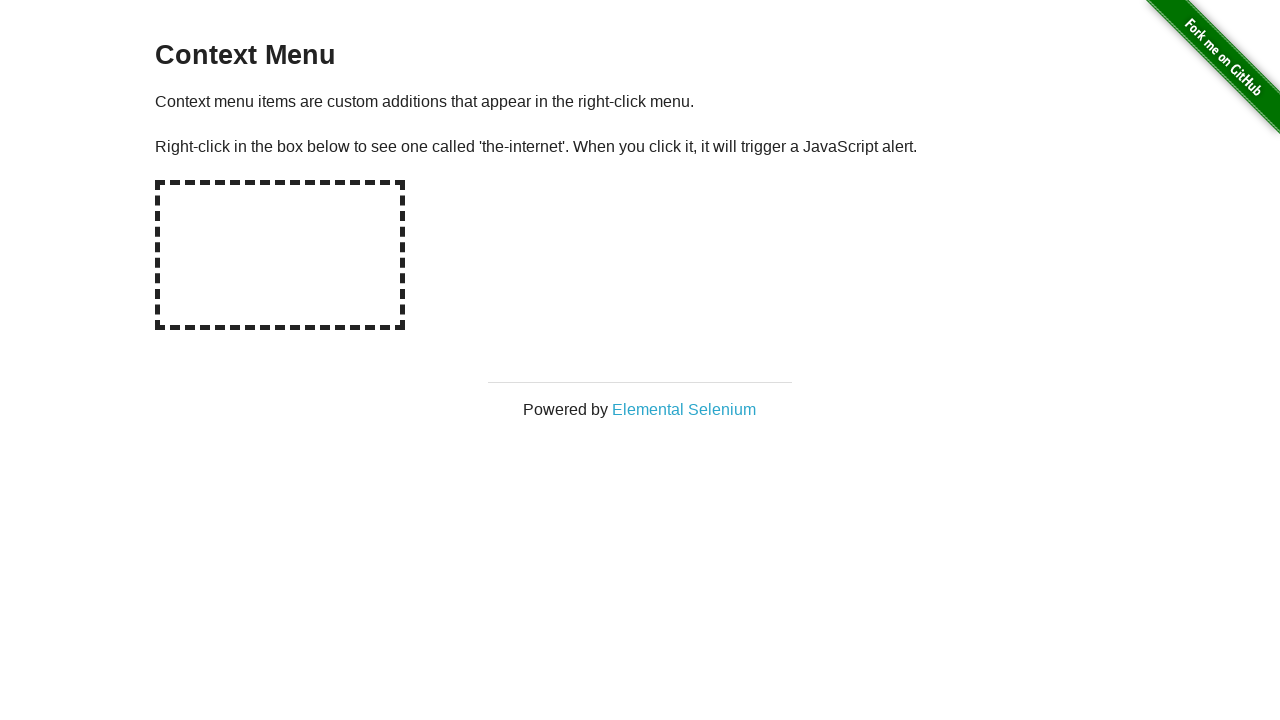

Right-clicked on the hot spot area to open context menu at (280, 255) on #hot-spot
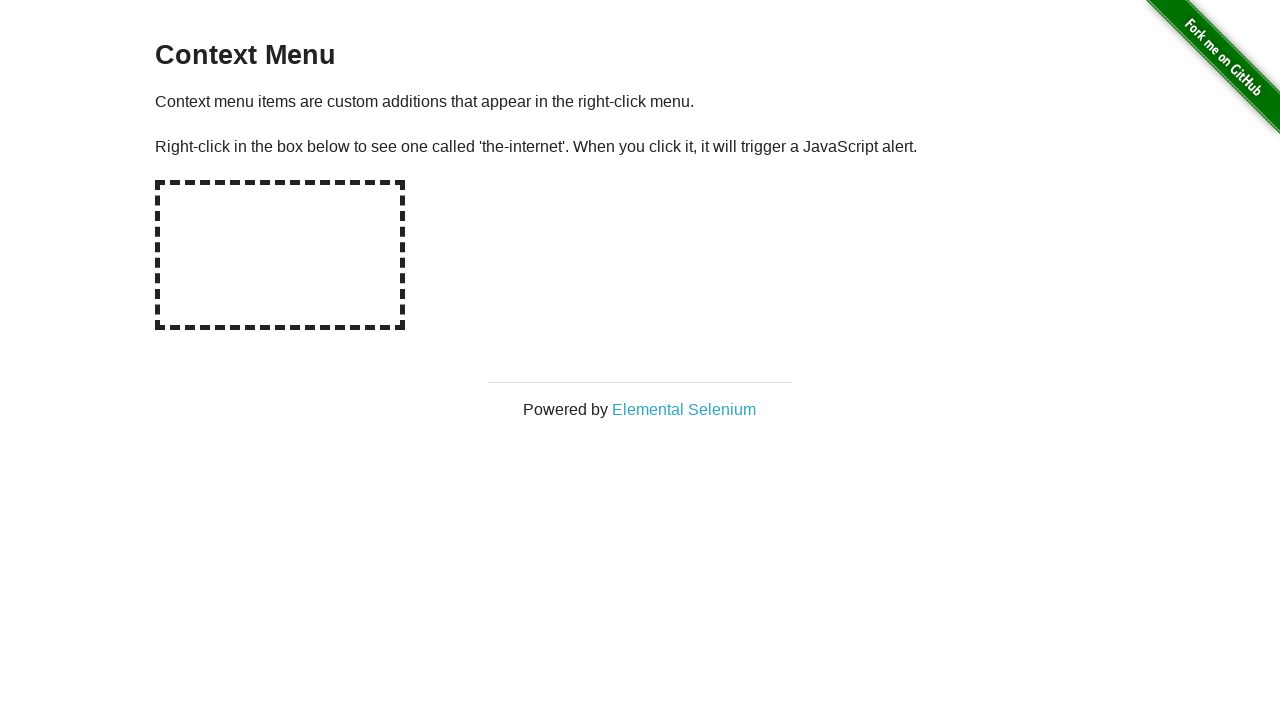

Set up dialog handler to accept alert with expected message
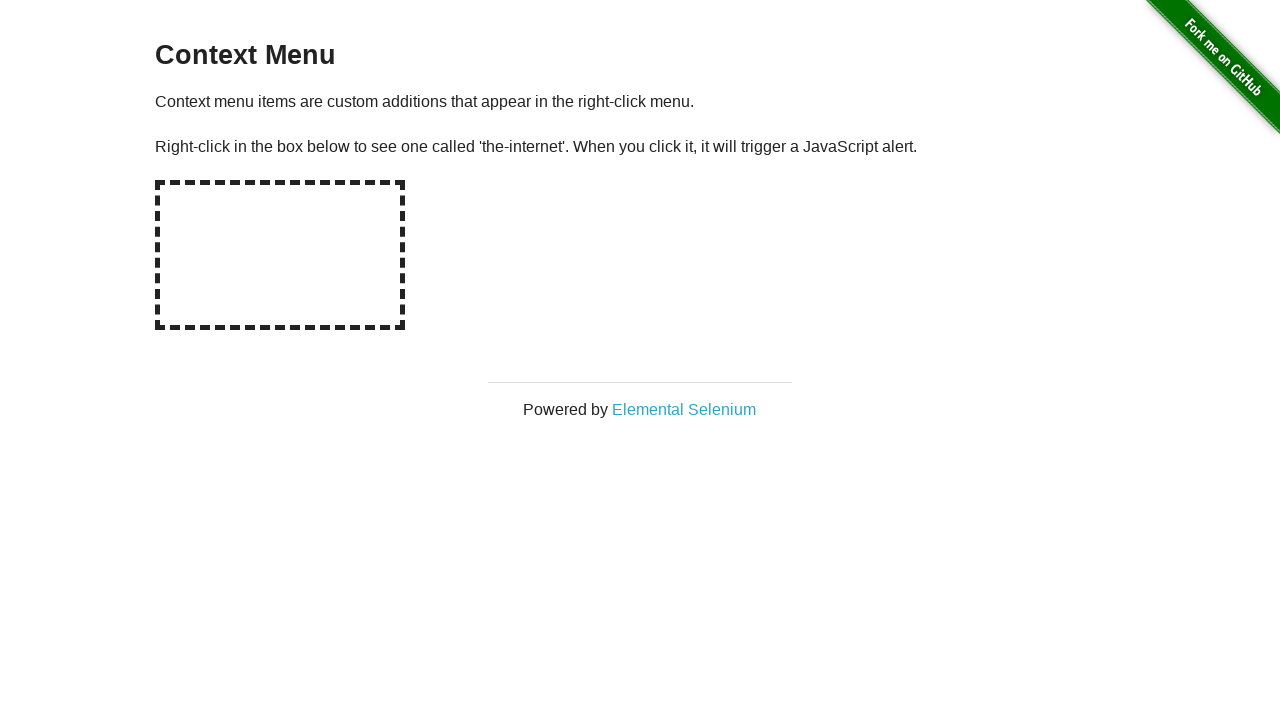

Waited for alert to be processed
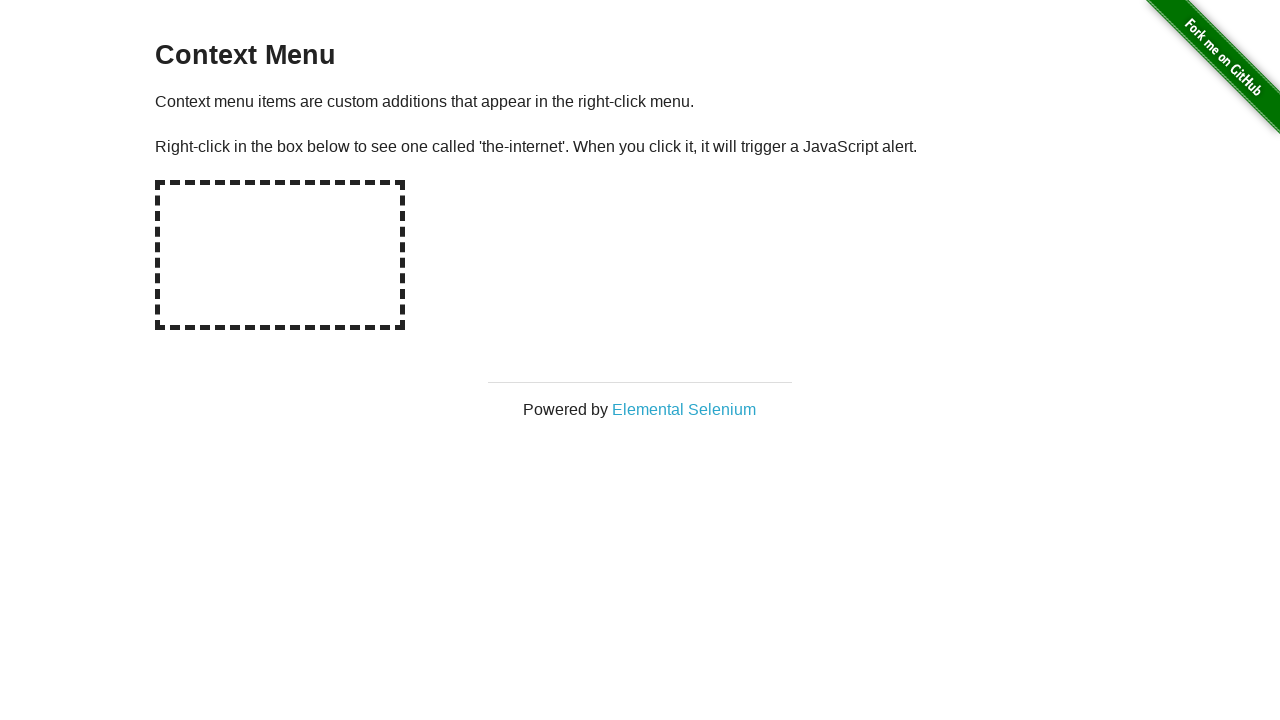

Clicked on 'Elemental Selenium' link which opens in new tab at (684, 409) on text=Elemental Selenium
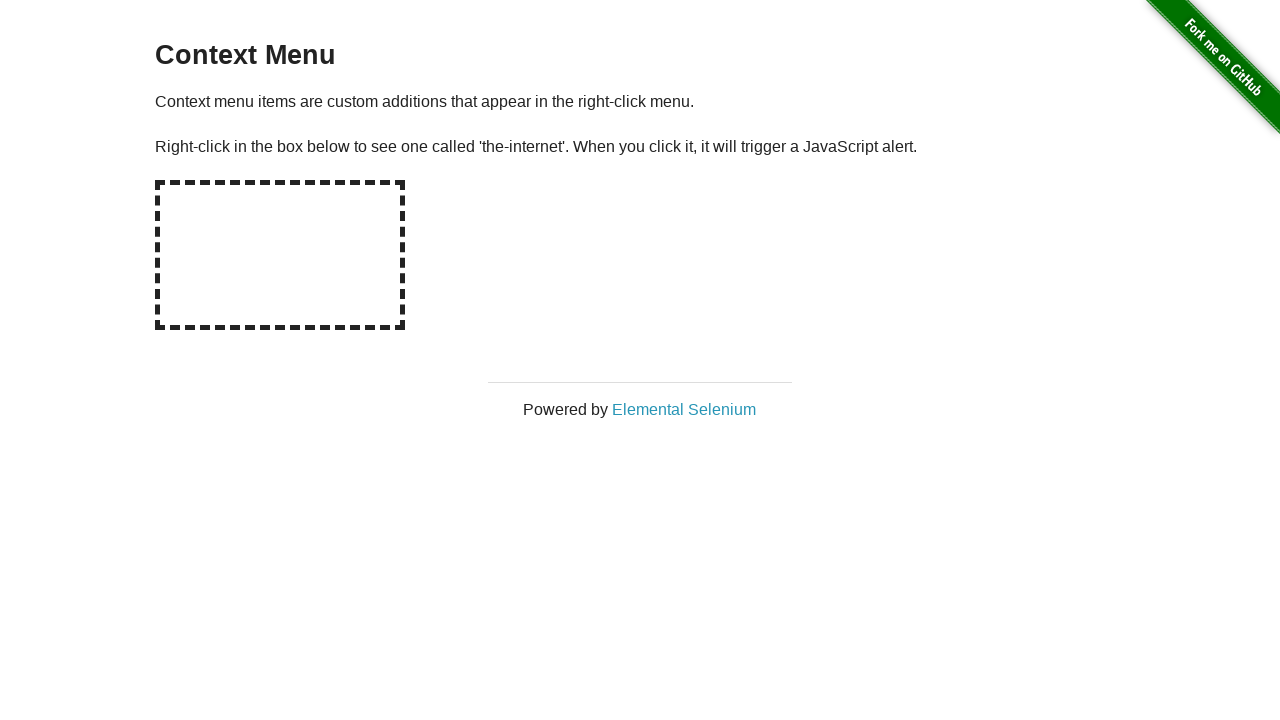

Captured reference to newly opened tab/page
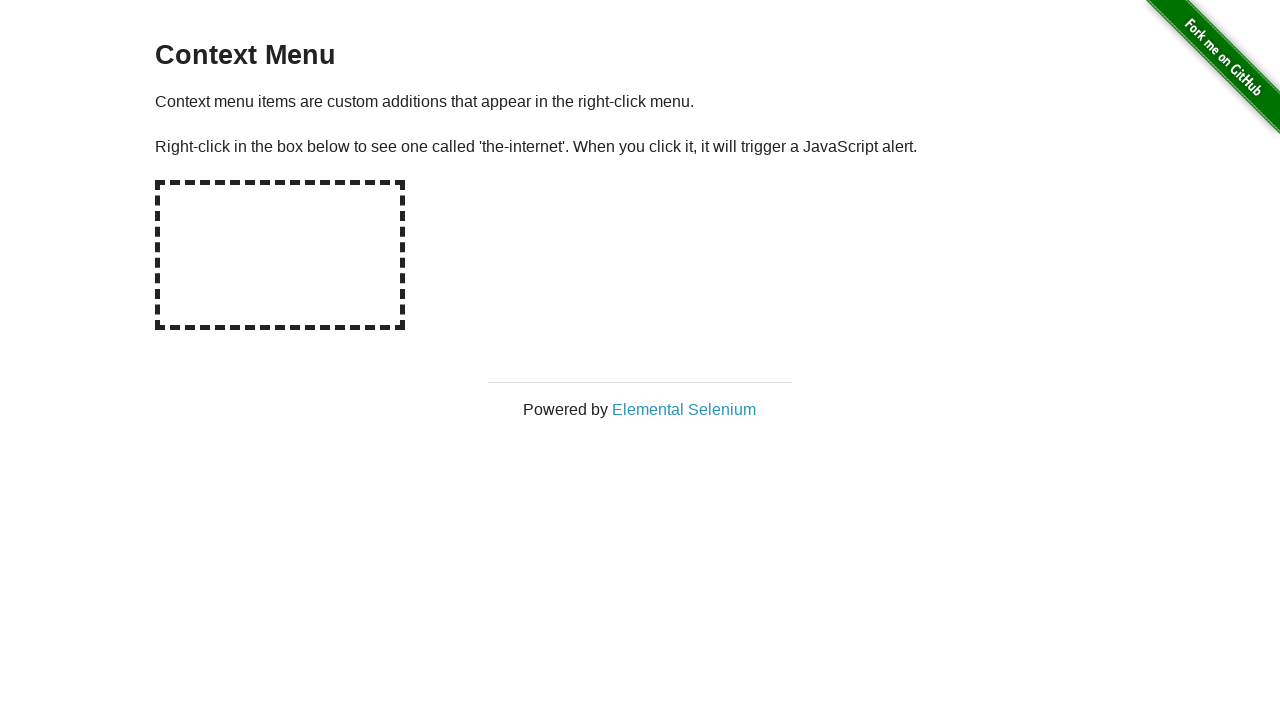

Waited for new page to fully load
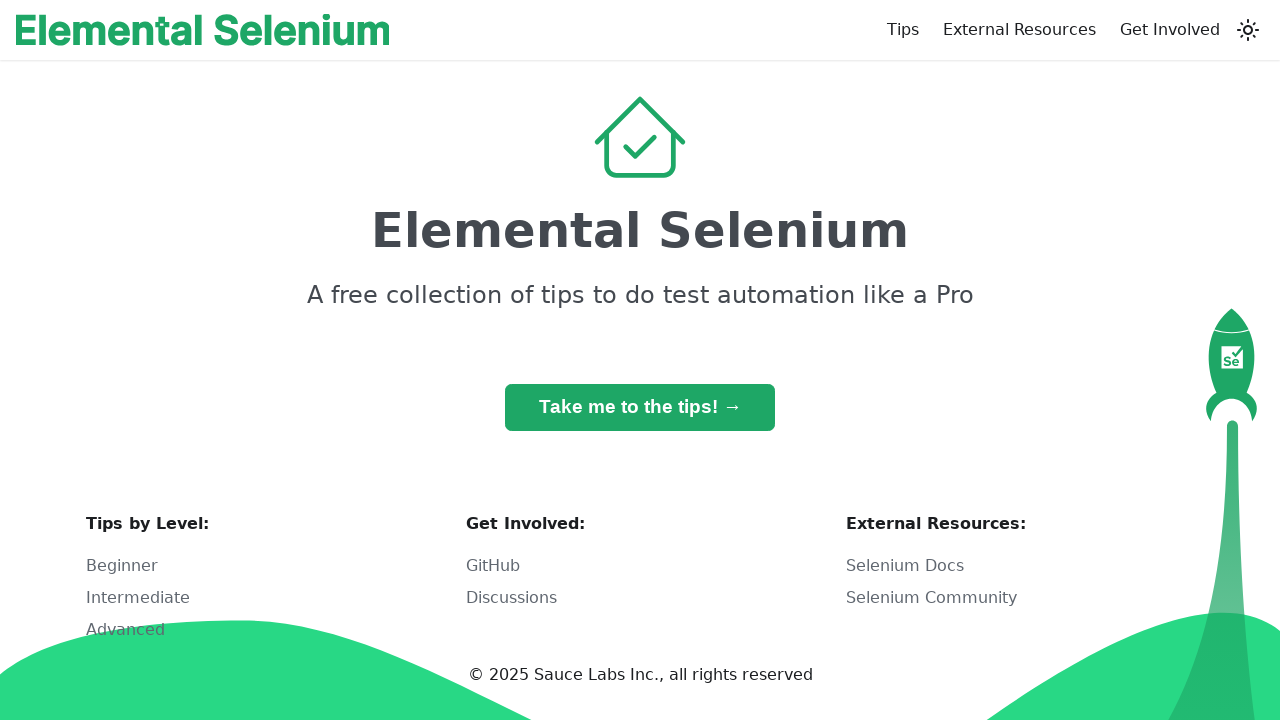

Retrieved h1 text from new page: 'Elemental Selenium'
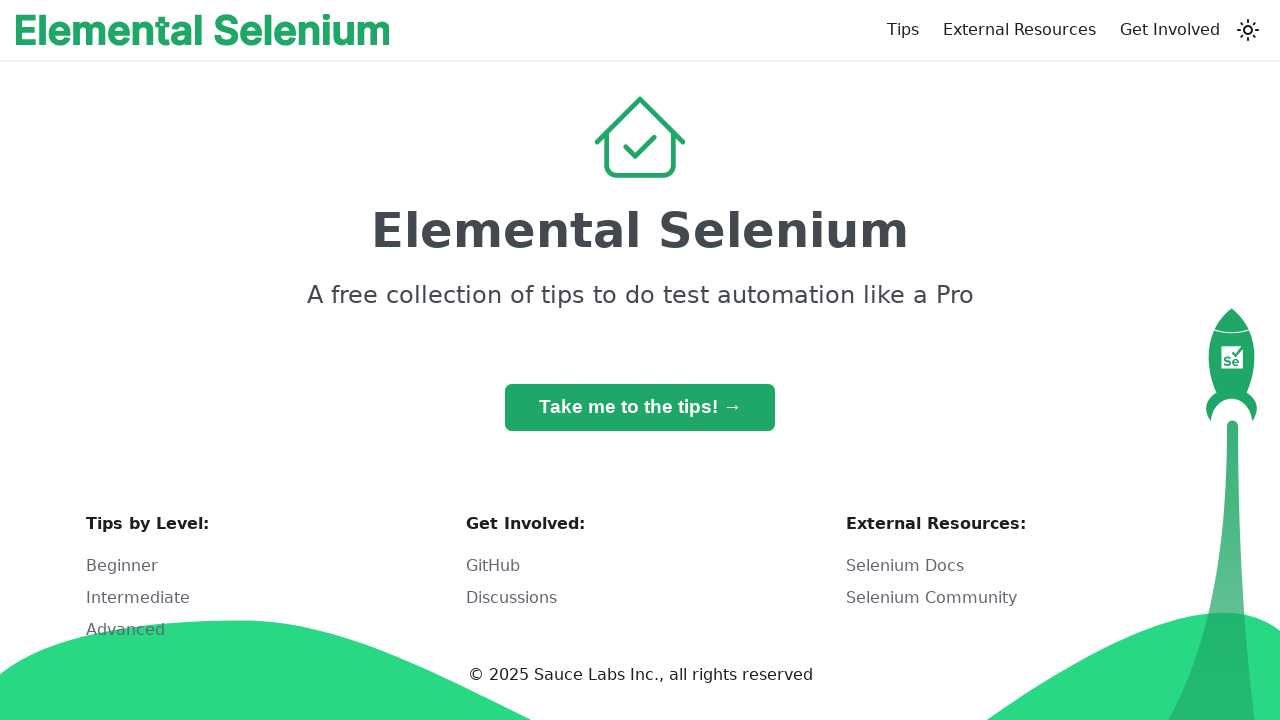

Verified h1 text contains 'Elemental Selenium'
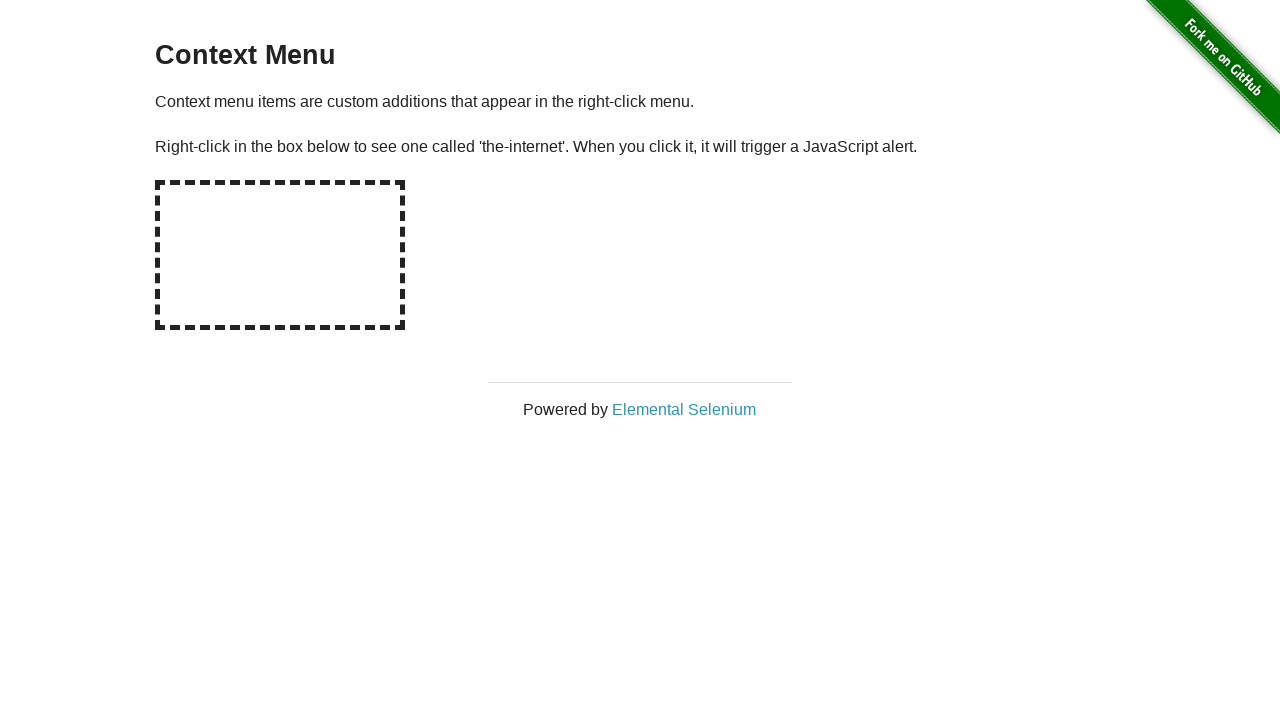

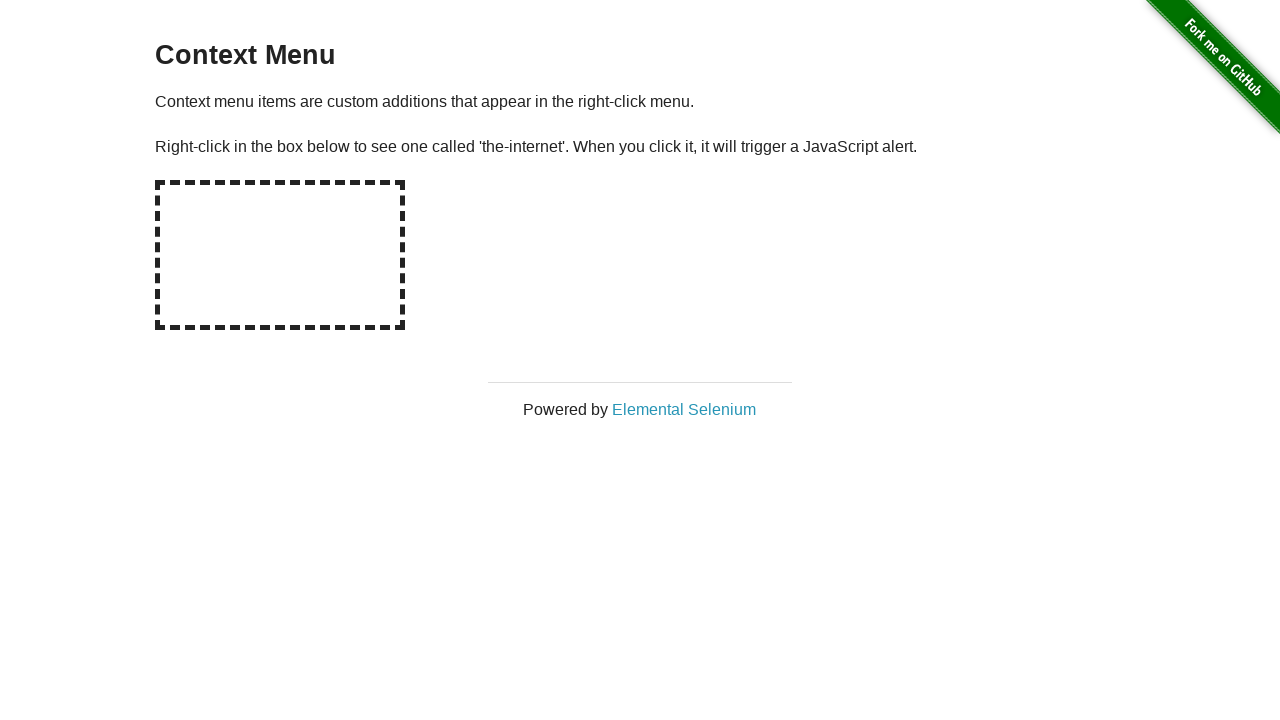